Tests iframe handling by switching into a frame, reading text content, switching back to main content, and clicking on a navigation link

Starting URL: https://demoqa.com/frames

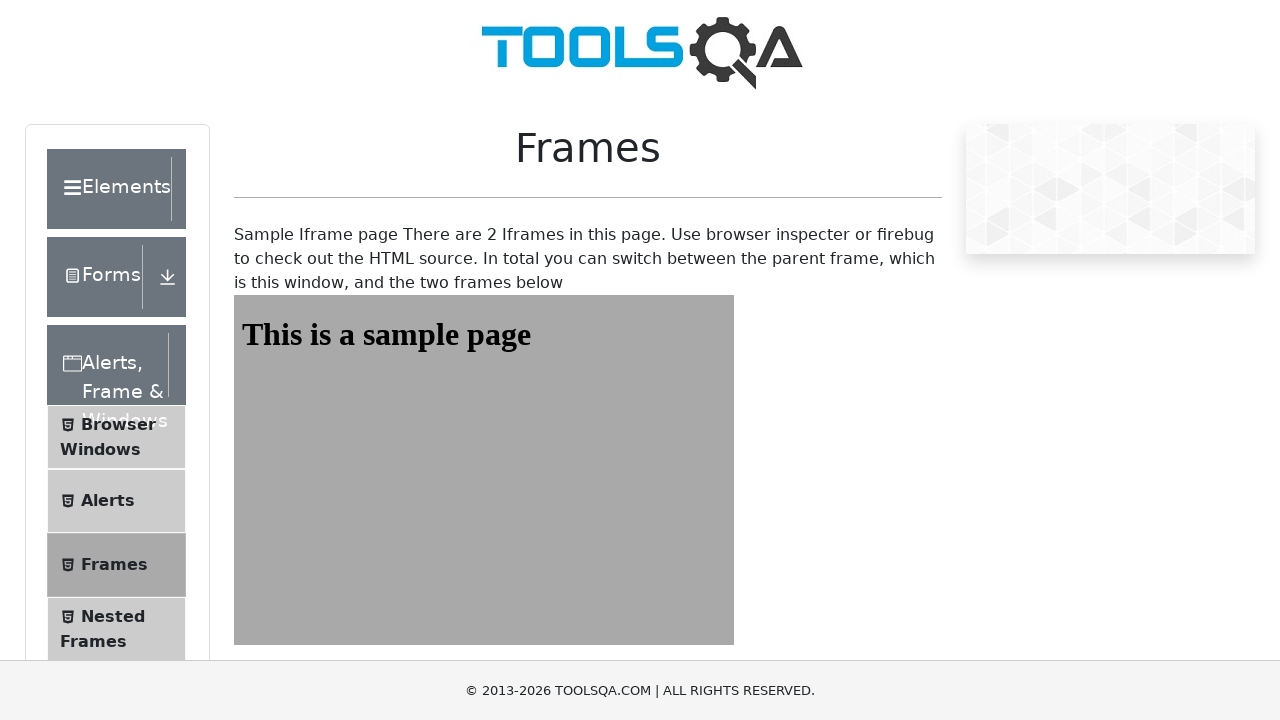

Located iframe with id 'frame1'
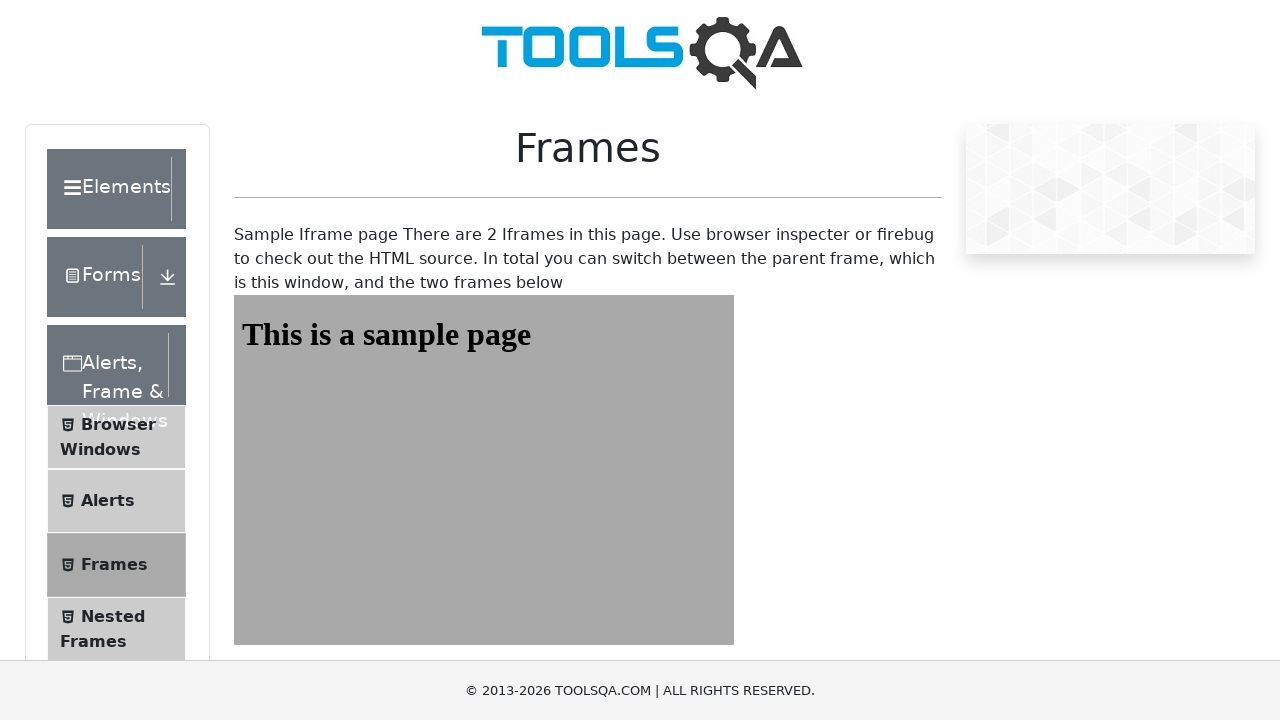

Retrieved heading text from iframe: 'This is a sample page'
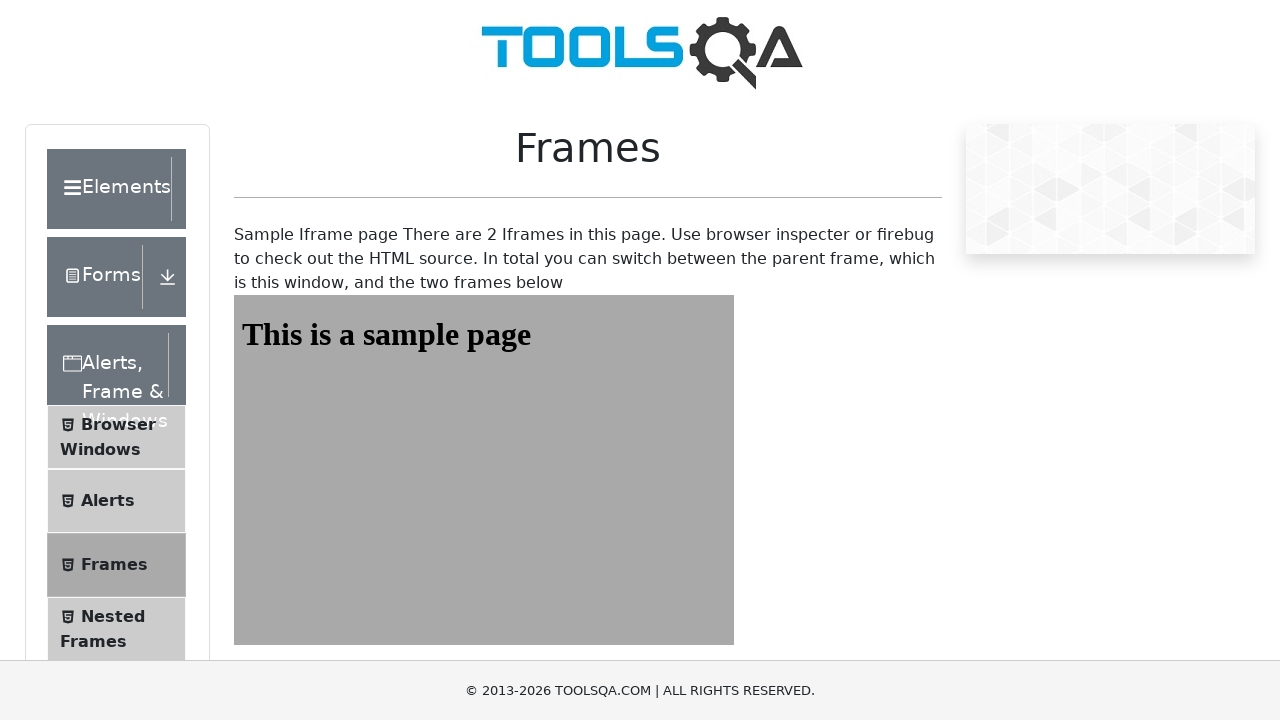

Clicked on Alerts link in main content at (108, 501) on text='Alerts'
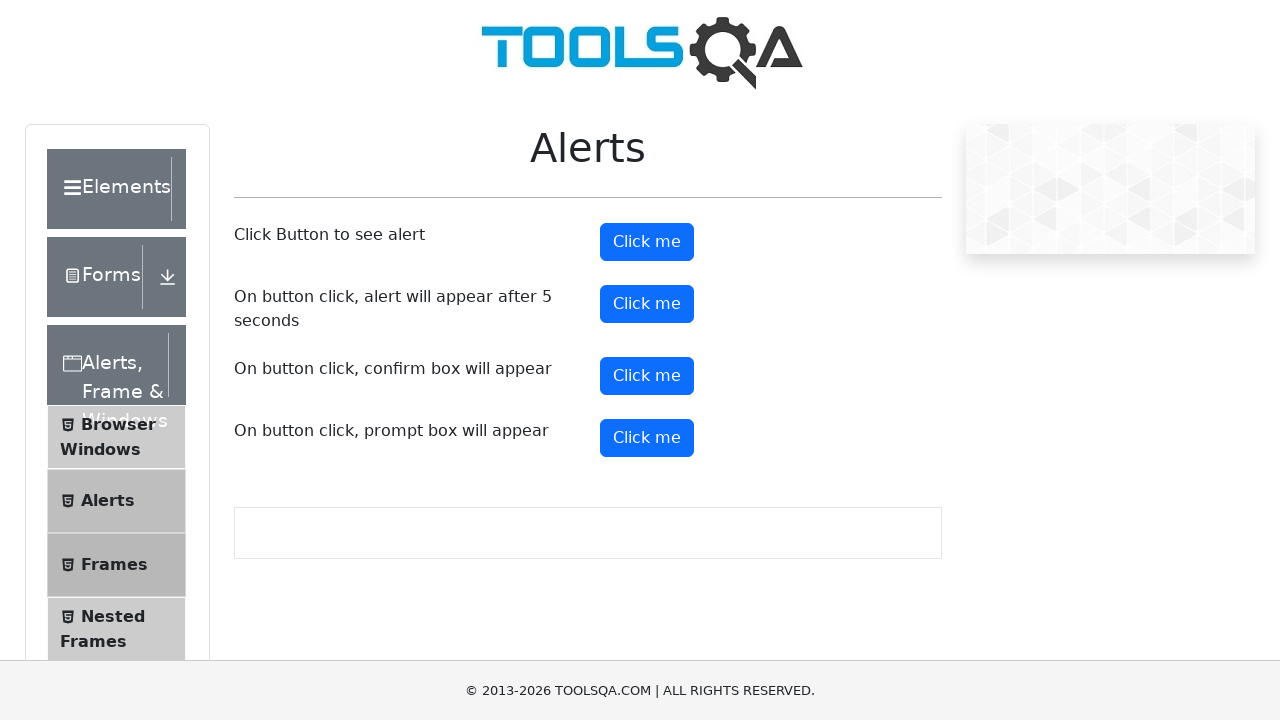

Navigation completed and page loaded (networkidle)
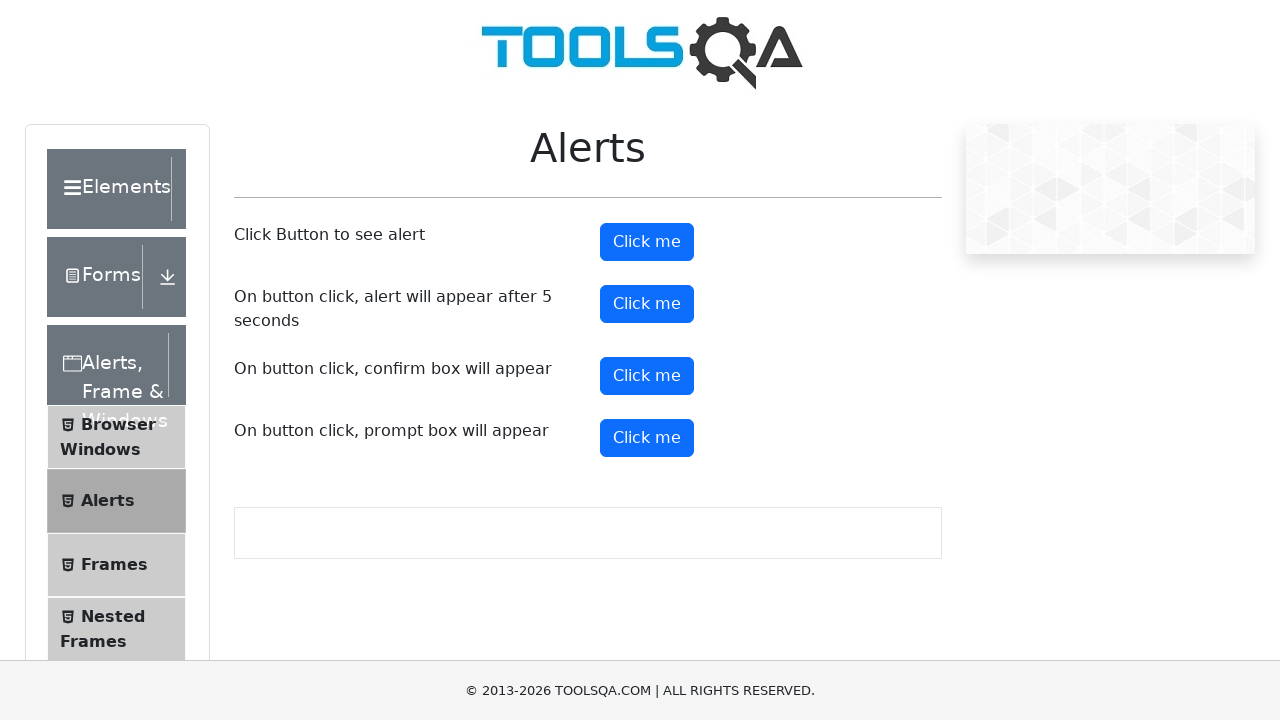

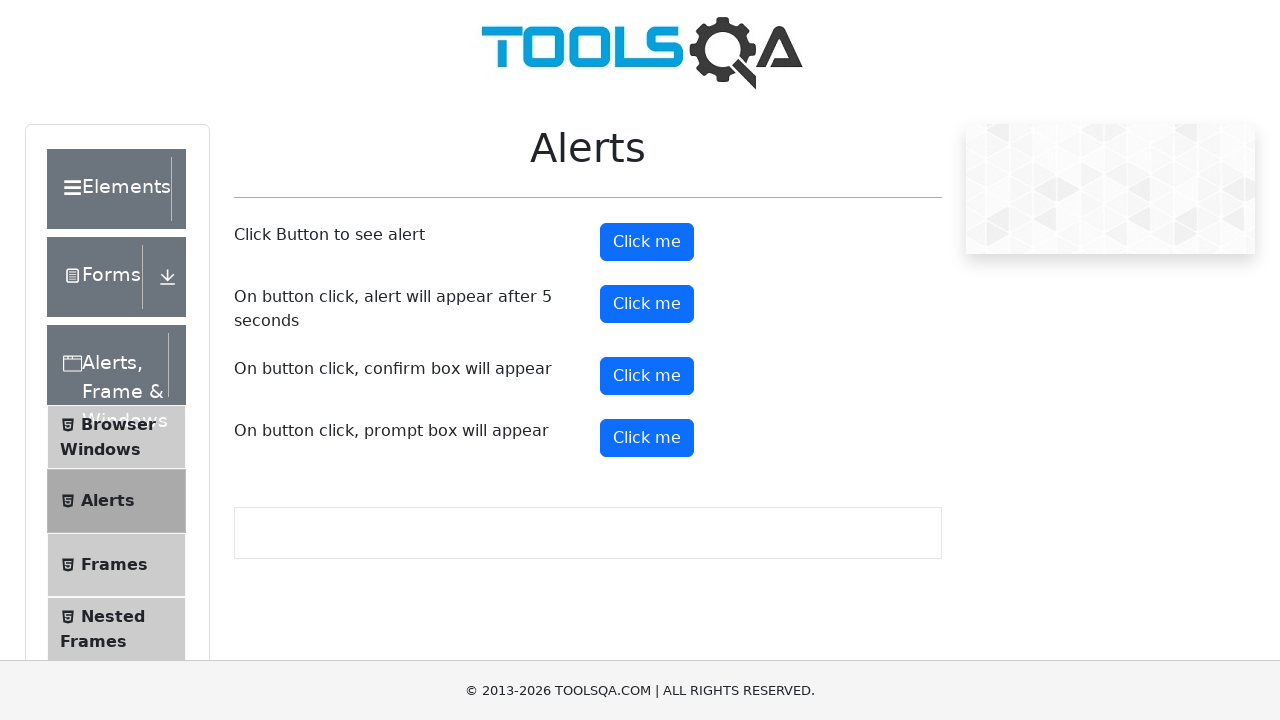